Tests JavaScript alert handling by clicking buttons that trigger different types of alerts (simple alert, confirm dialog, and prompt dialog) and interacting with each appropriately

Starting URL: https://the-internet.herokuapp.com/javascript_alerts

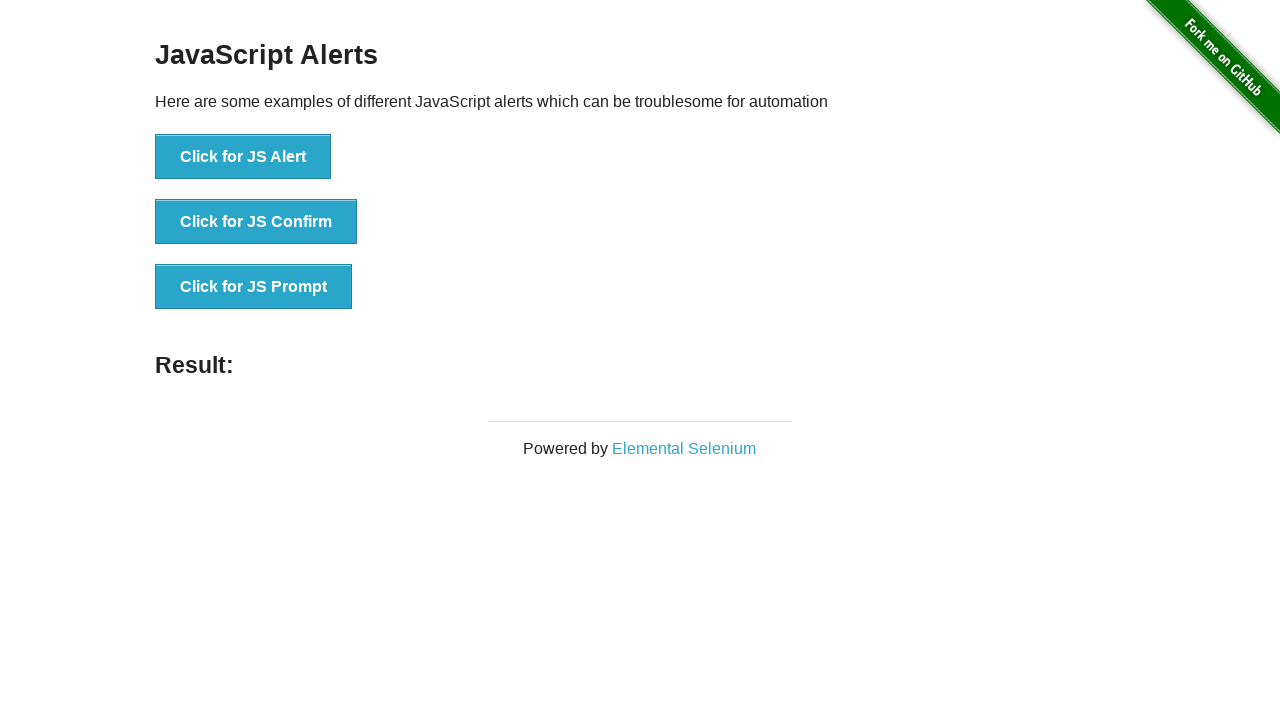

Clicked first button to trigger simple JS alert at (243, 157) on xpath=//*[@id='content']/div/ul/li[1]/button
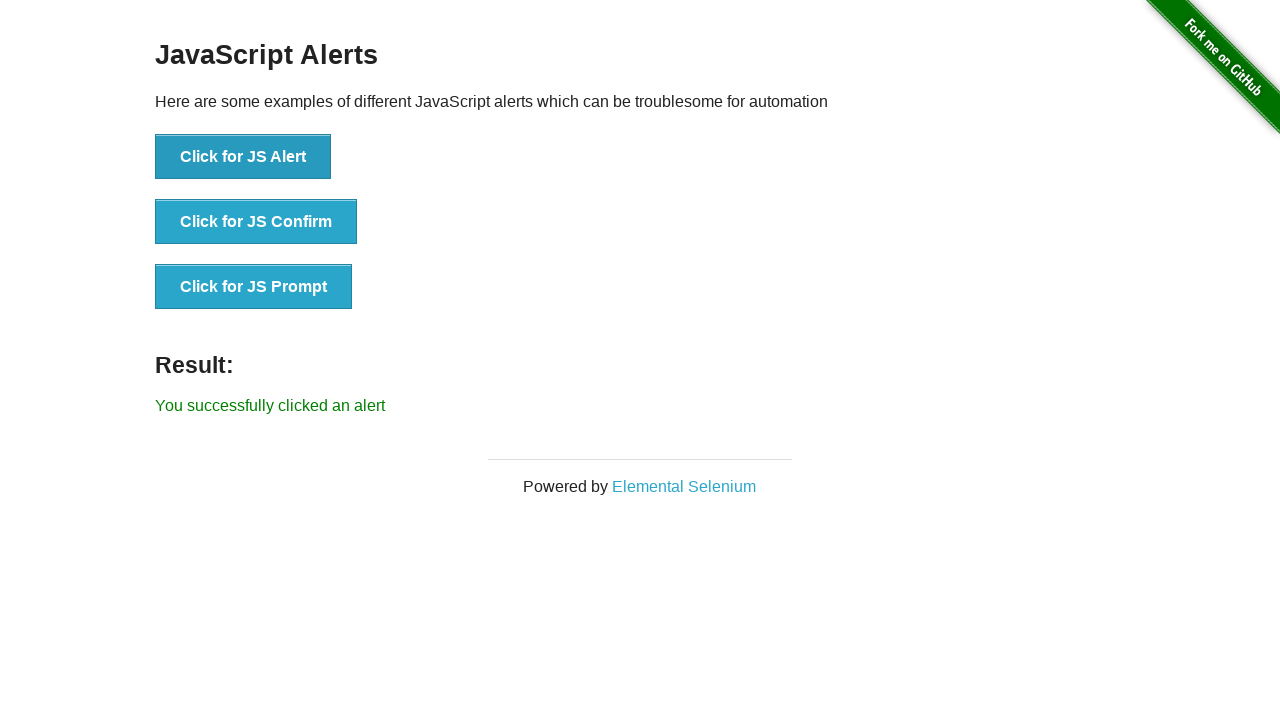

Clicked first button again and accepted the simple alert at (243, 157) on xpath=//*[@id='content']/div/ul/li[1]/button
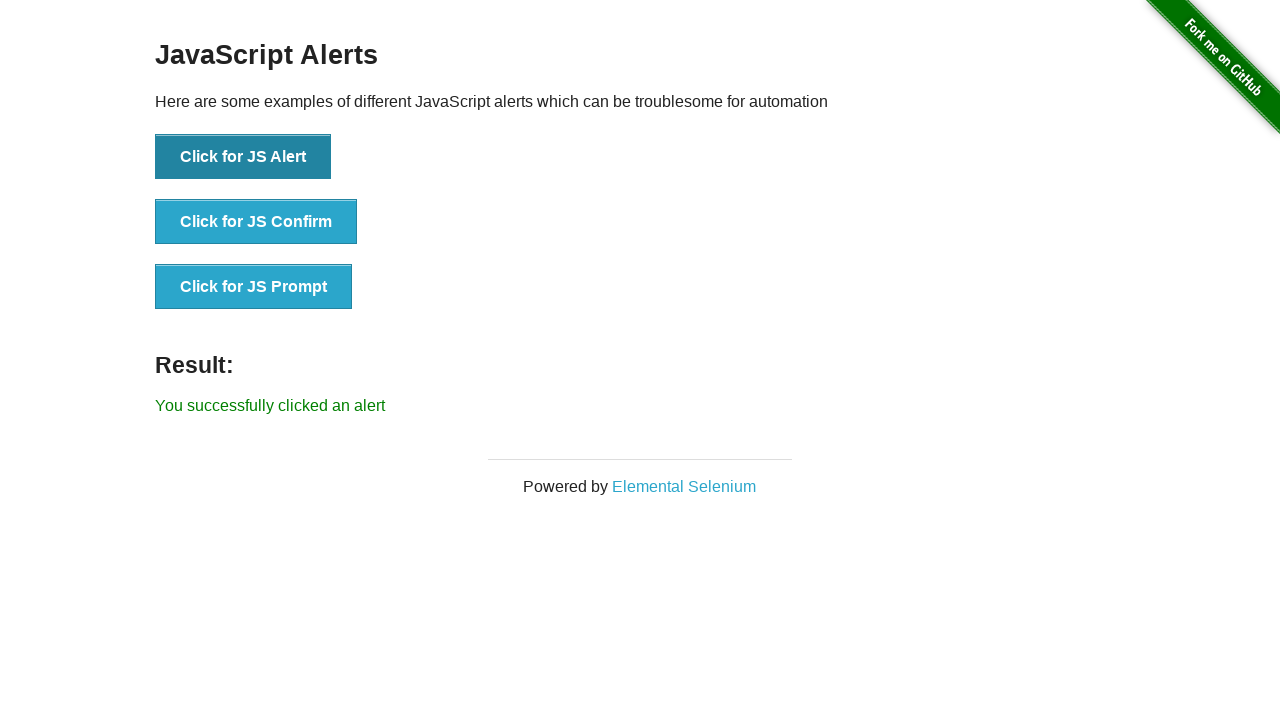

Clicked second button and dismissed the confirm dialog at (256, 222) on xpath=//*[@id='content']/div/ul/li[2]/button
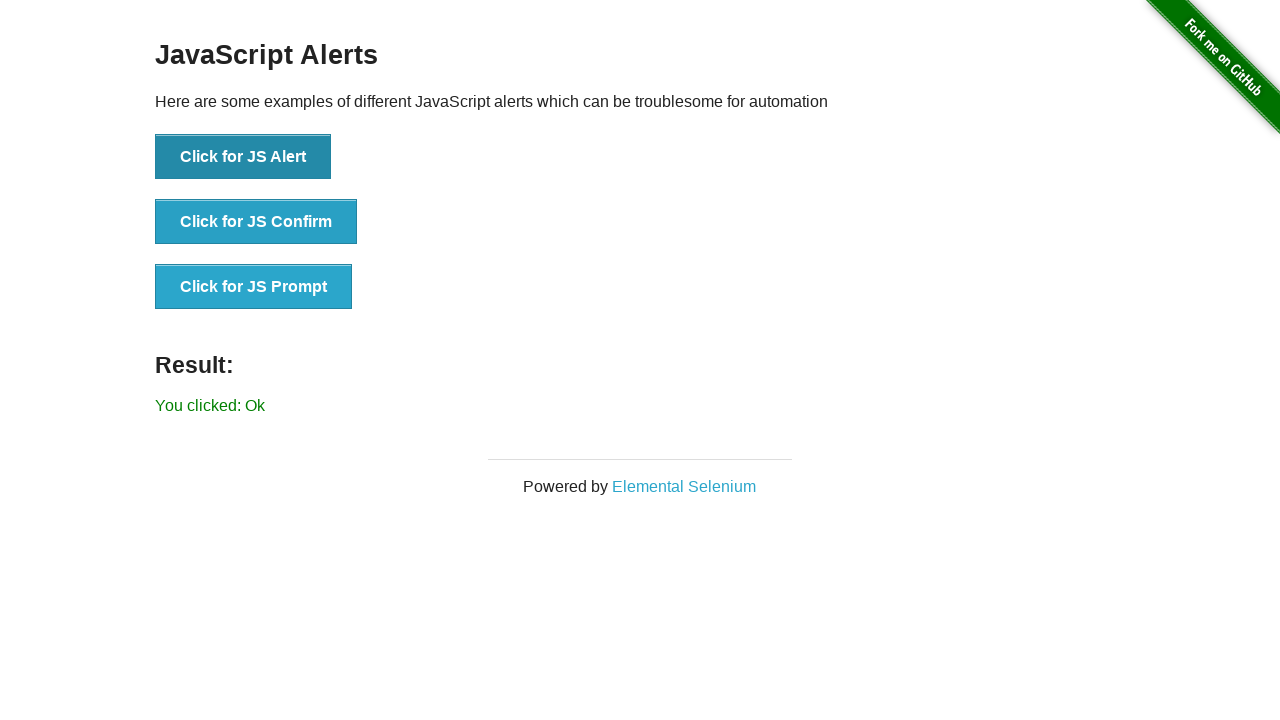

Clicked third button and entered 'sonu' in the prompt dialog at (254, 287) on xpath=//*[@id='content']/div/ul/li[3]/button
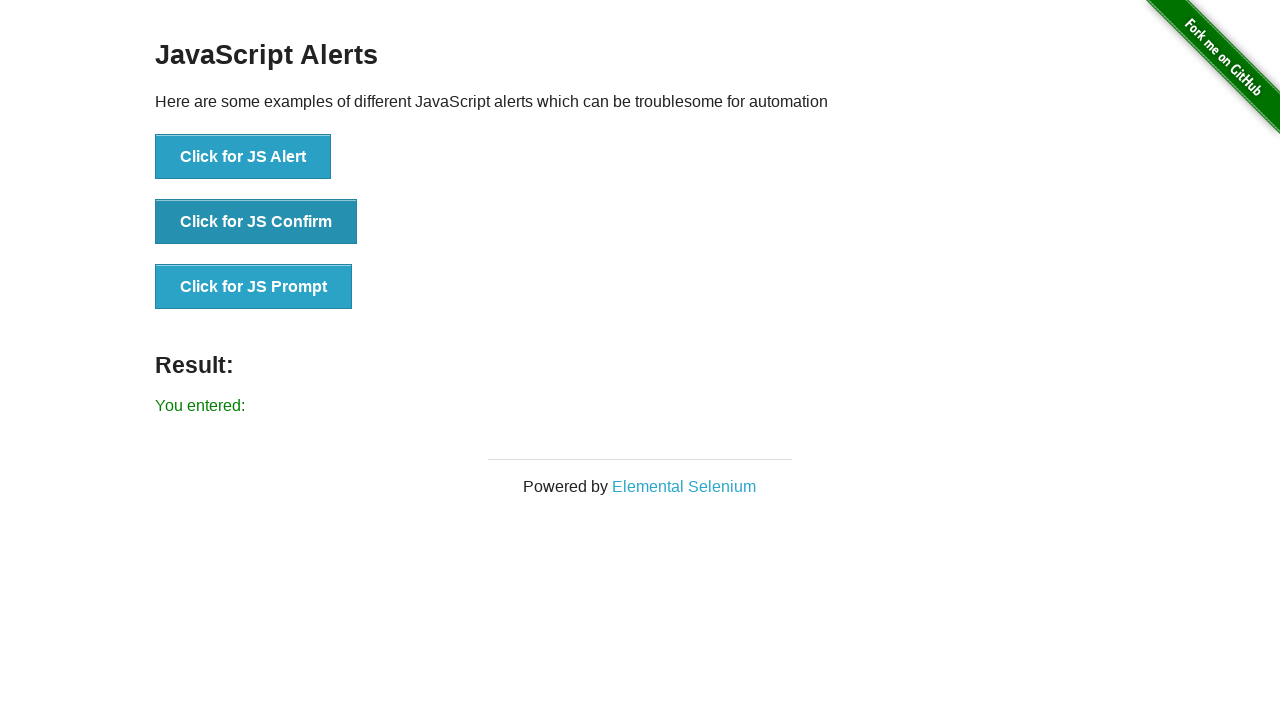

Result text element loaded on page
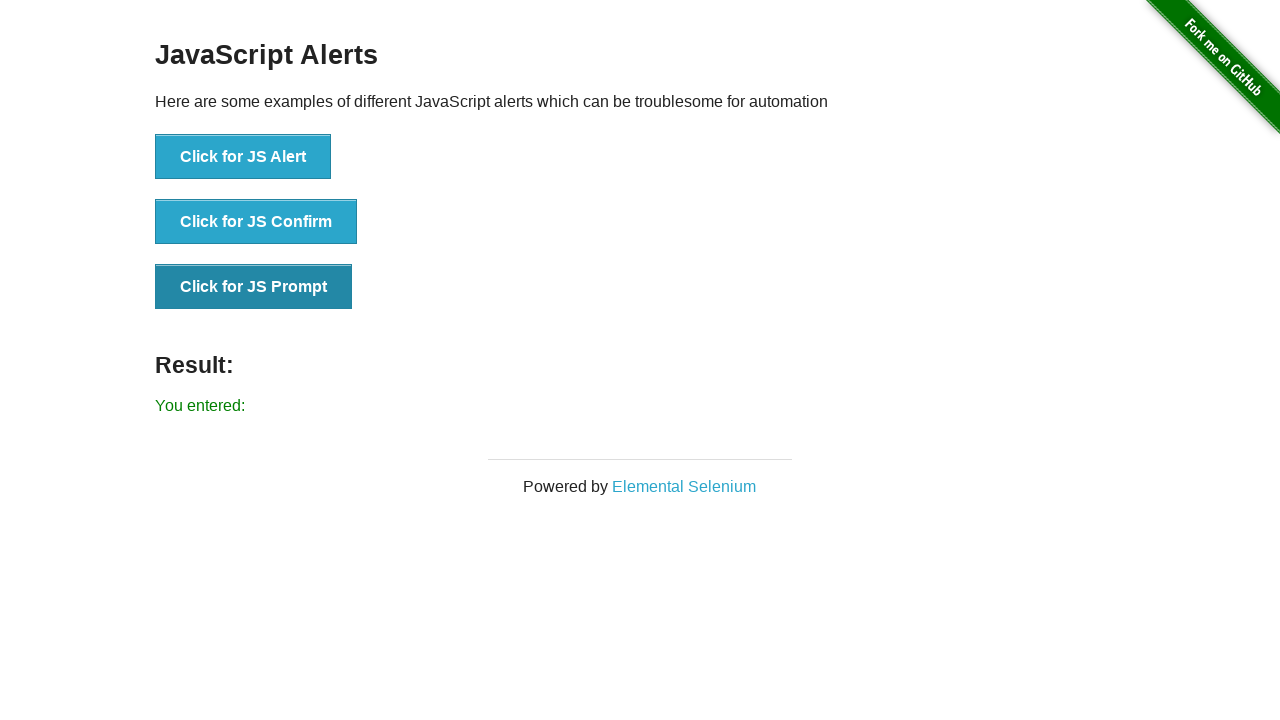

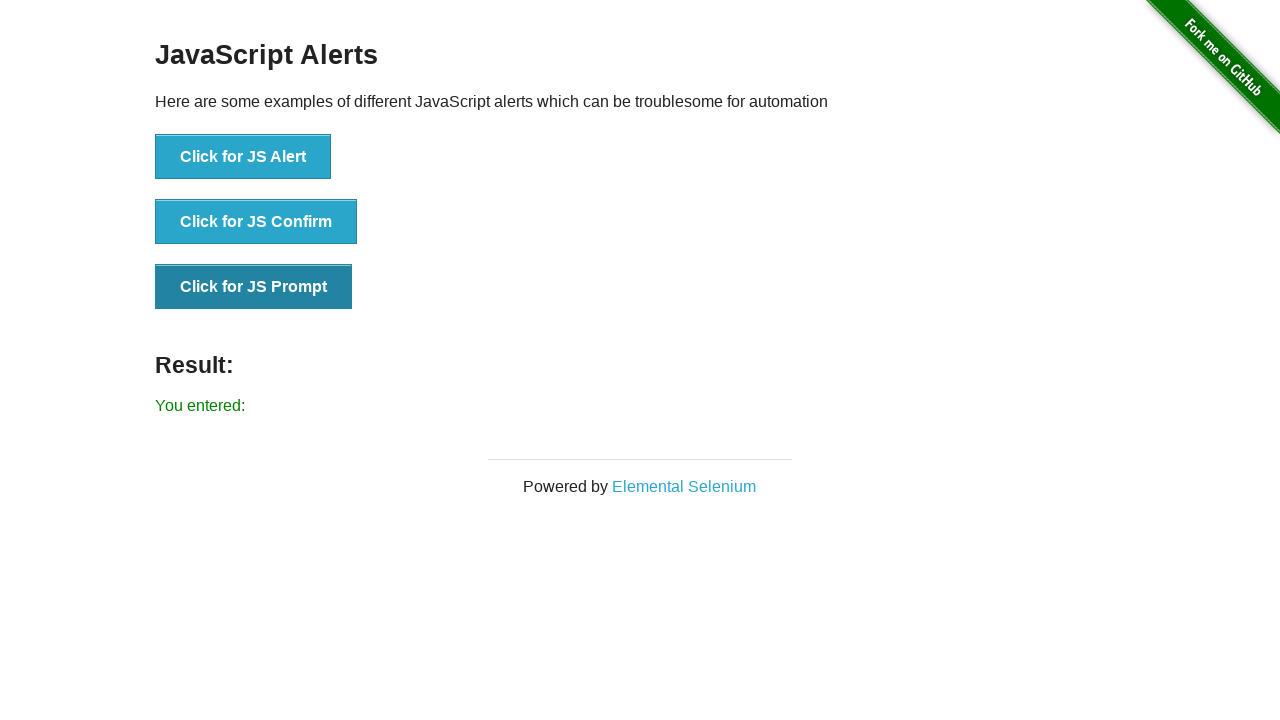